Tests navigation on louna.ru website by clicking a menu image and verifying content date

Starting URL: https://louna.ru/

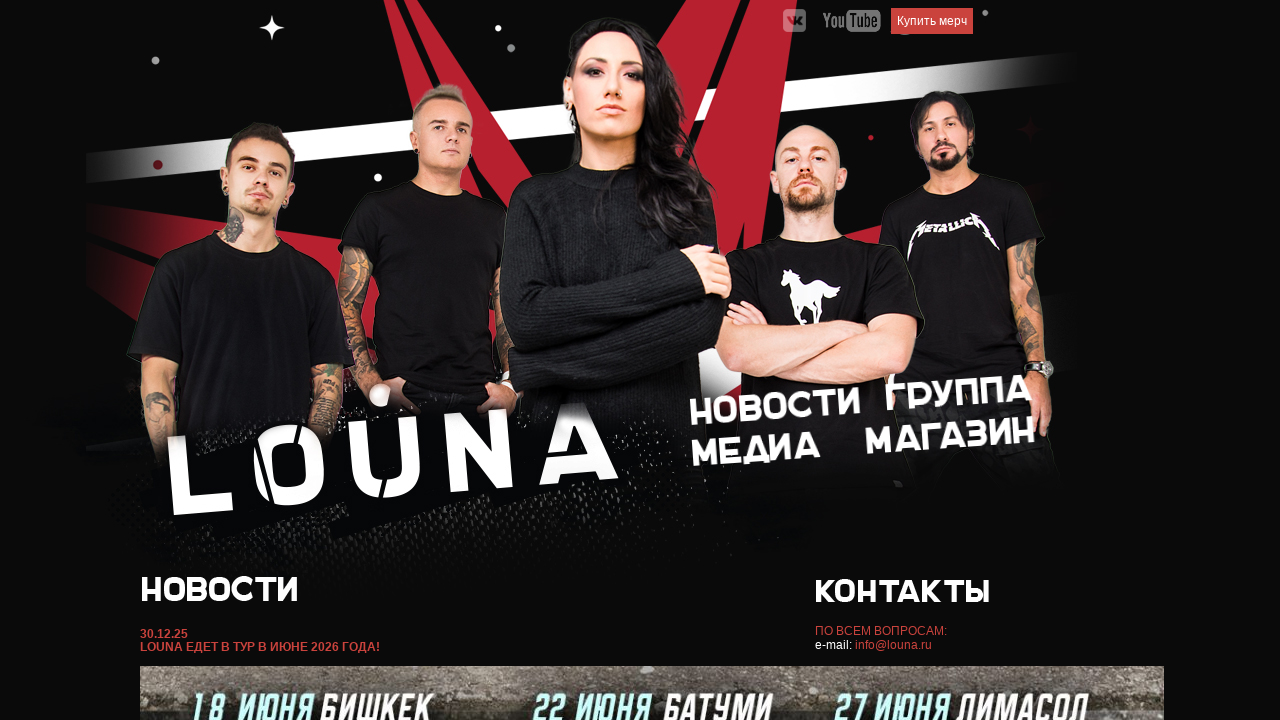

Clicked menu image to navigate at (959, 396) on xpath=//div[@id='menu']/a[2]/img
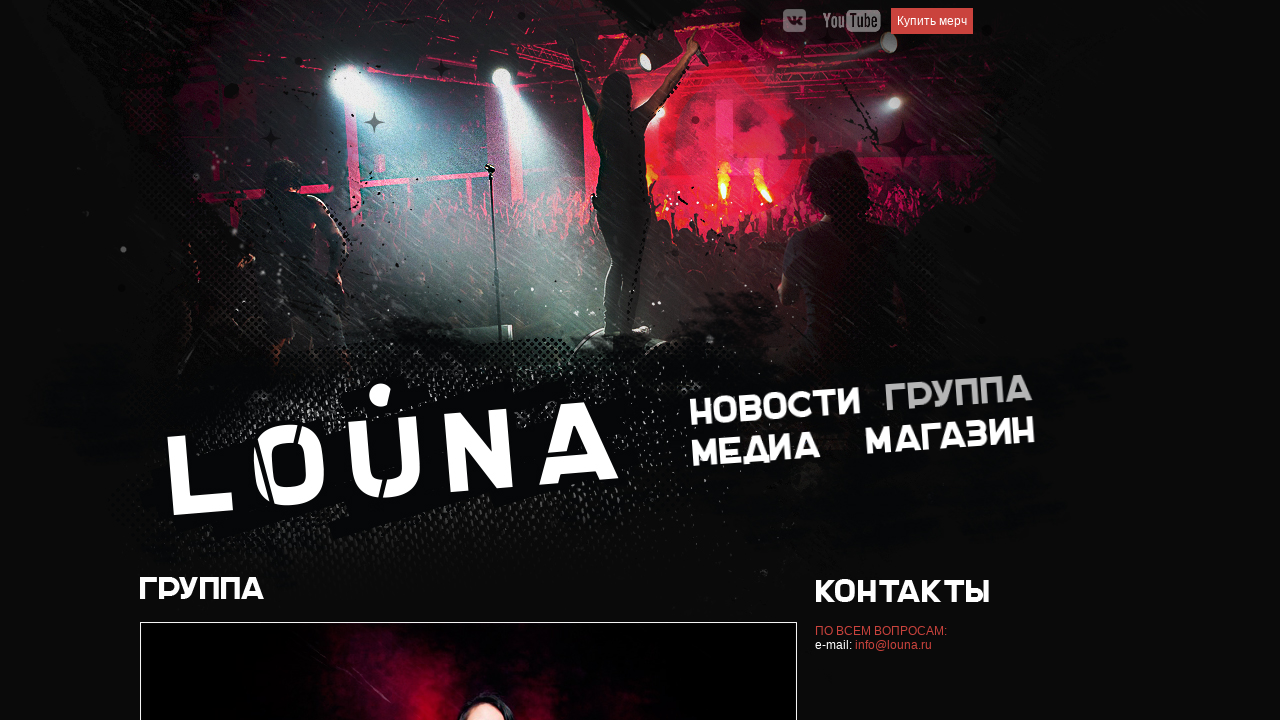

Content loaded and date element became visible
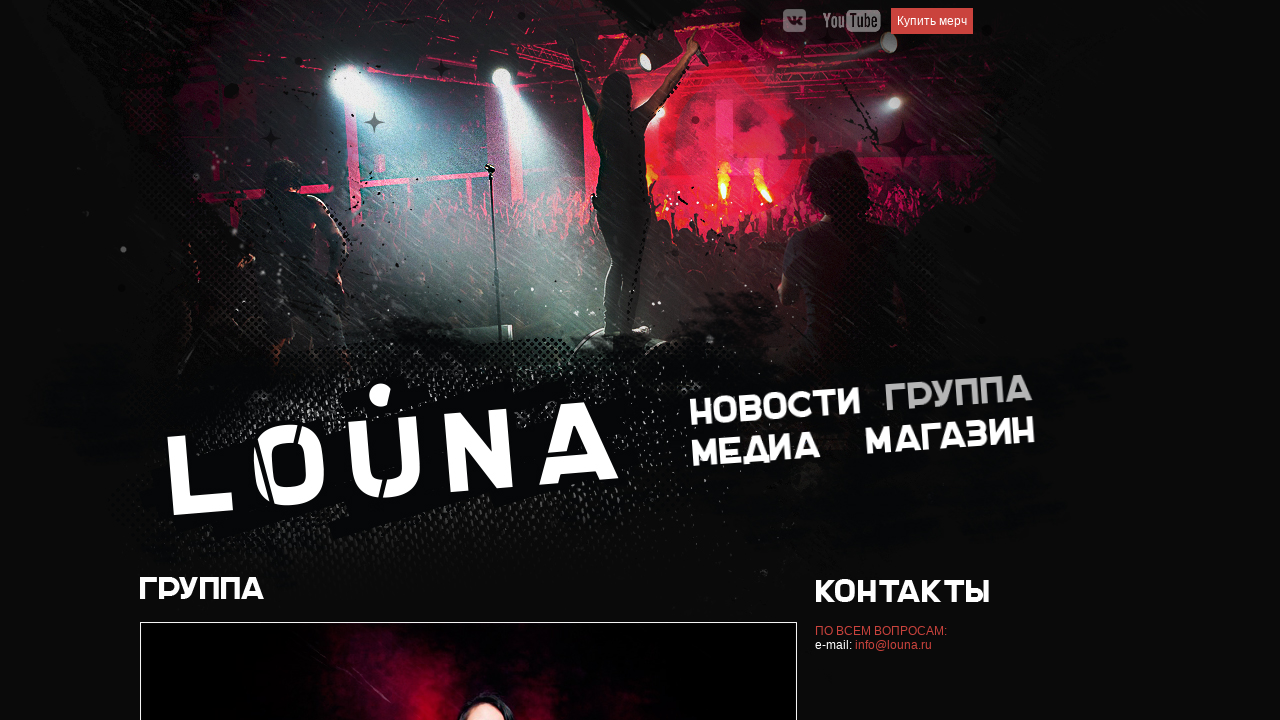

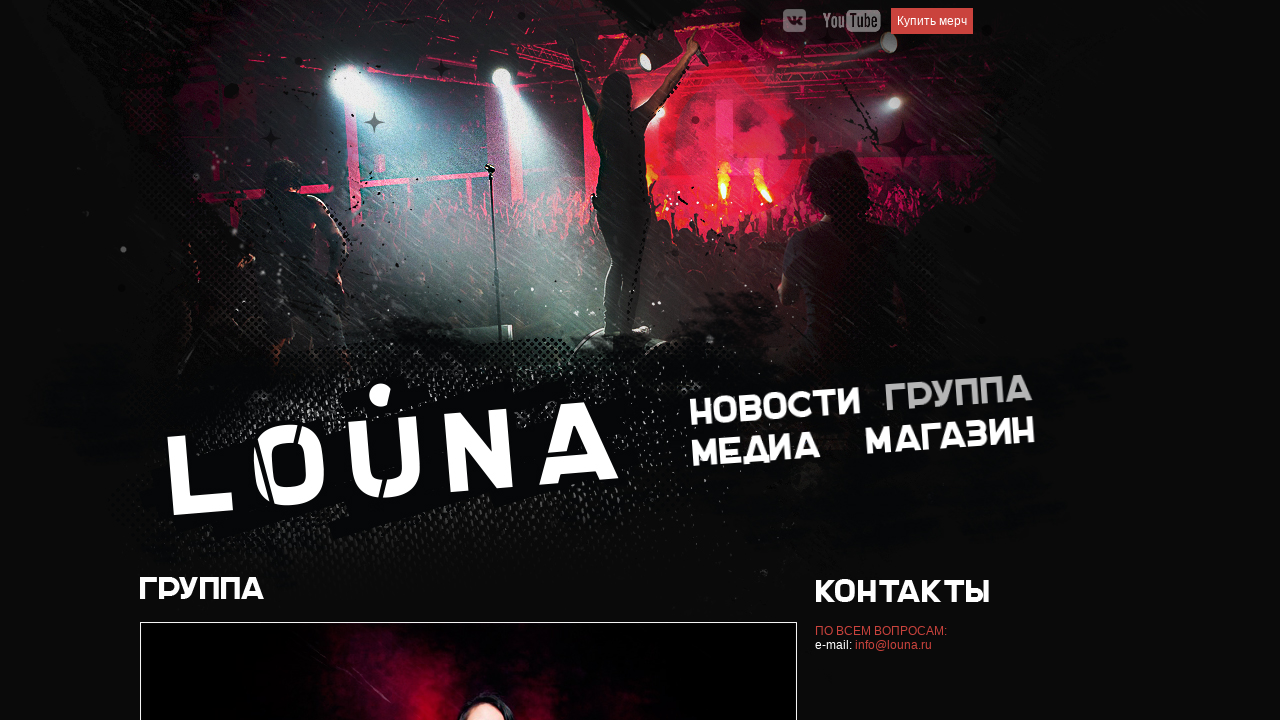